Tests the background color CSS property of the "Add a vehicle" button element and verifies color values

Starting URL: https://shop.advanceautoparts.com

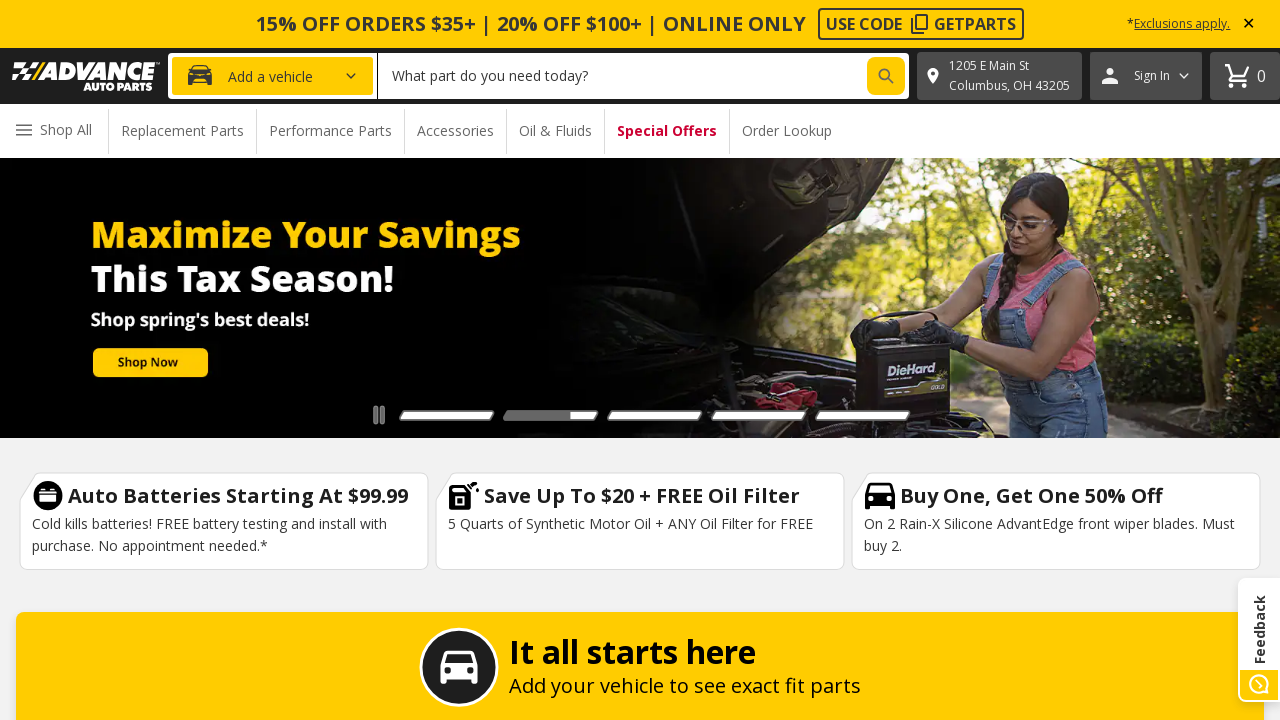

Waited for and located the 'Add a vehicle' button element
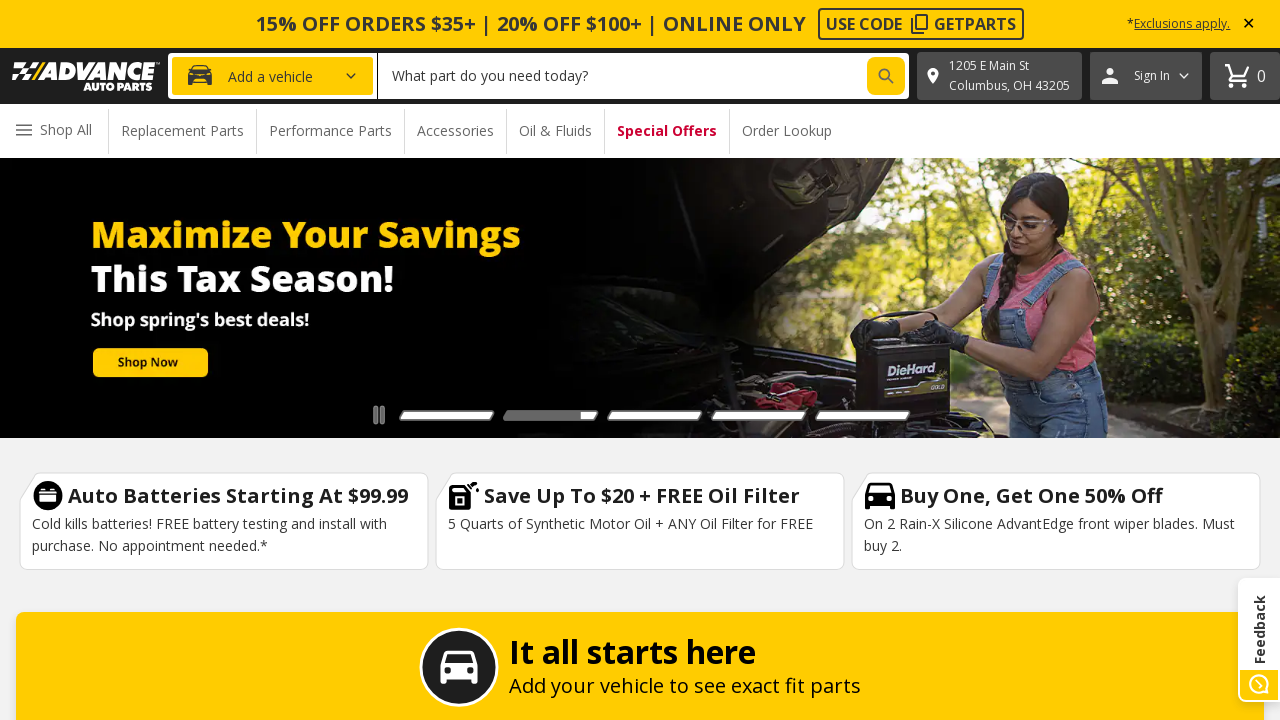

Retrieved background color CSS property value from 'Add a vehicle' button
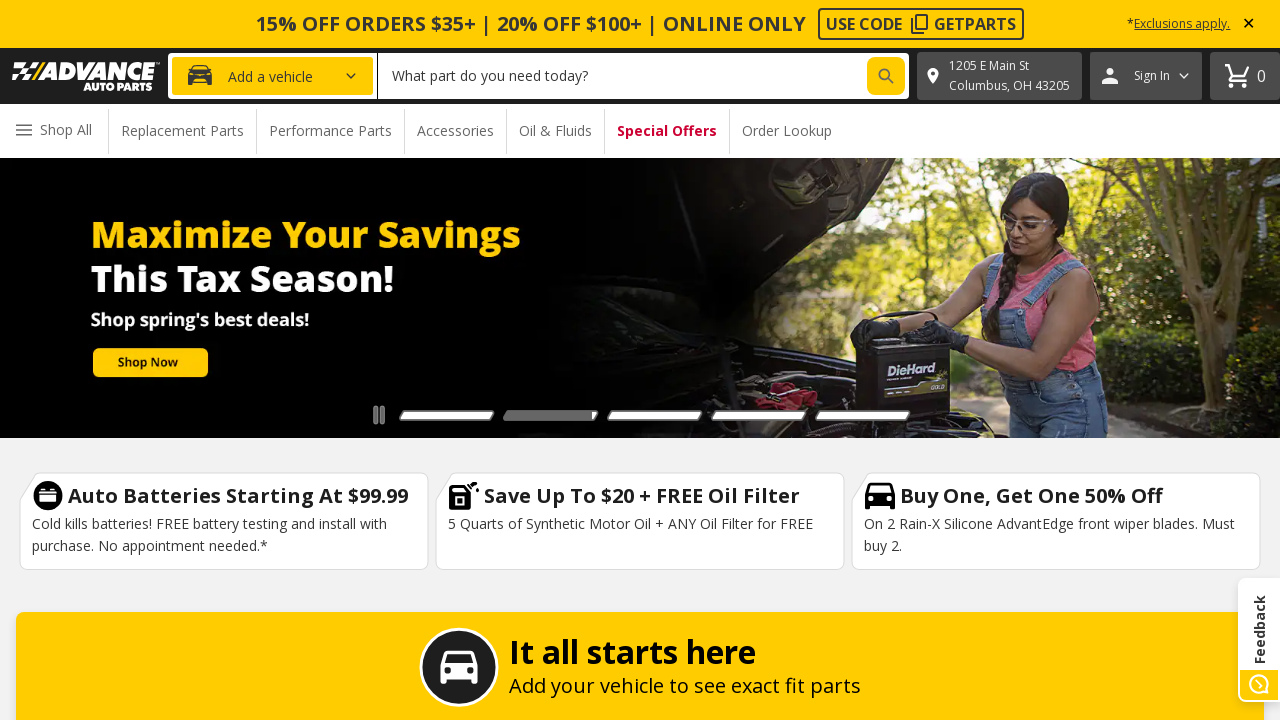

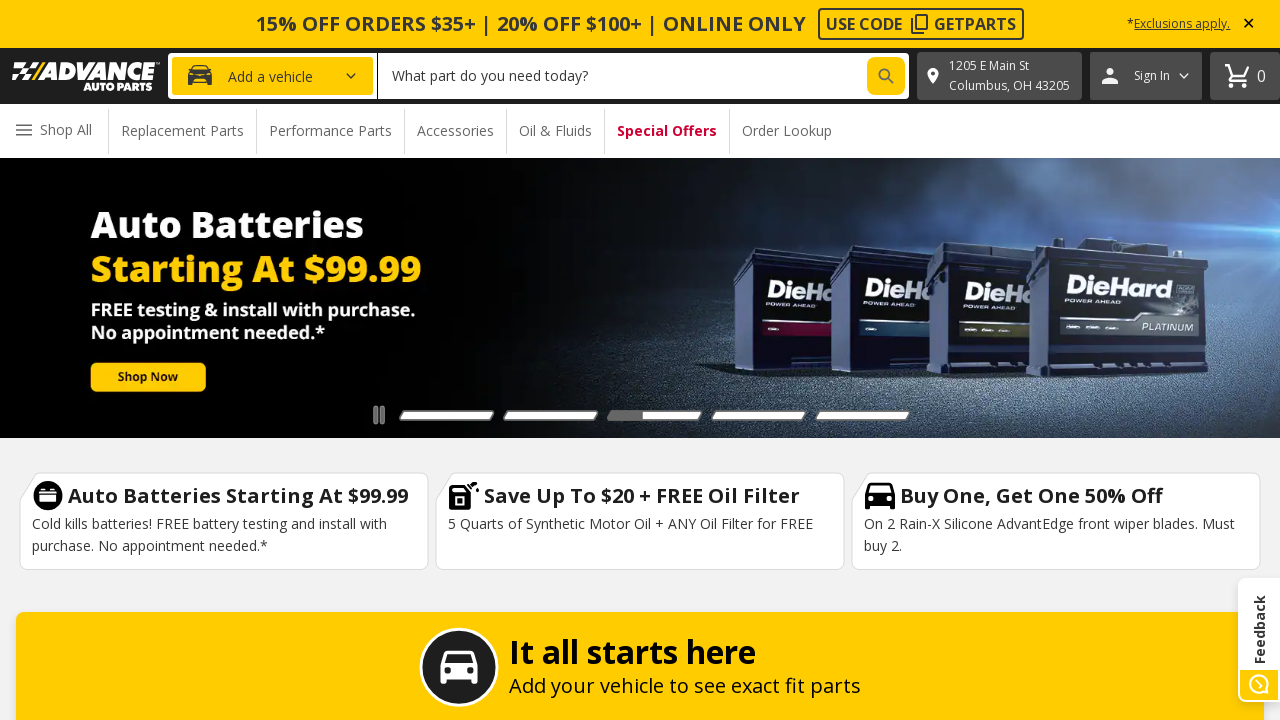